Tests adding a JavaScript learning todo item to the todo list application

Starting URL: https://lambdatest.github.io/sample-todo-app/

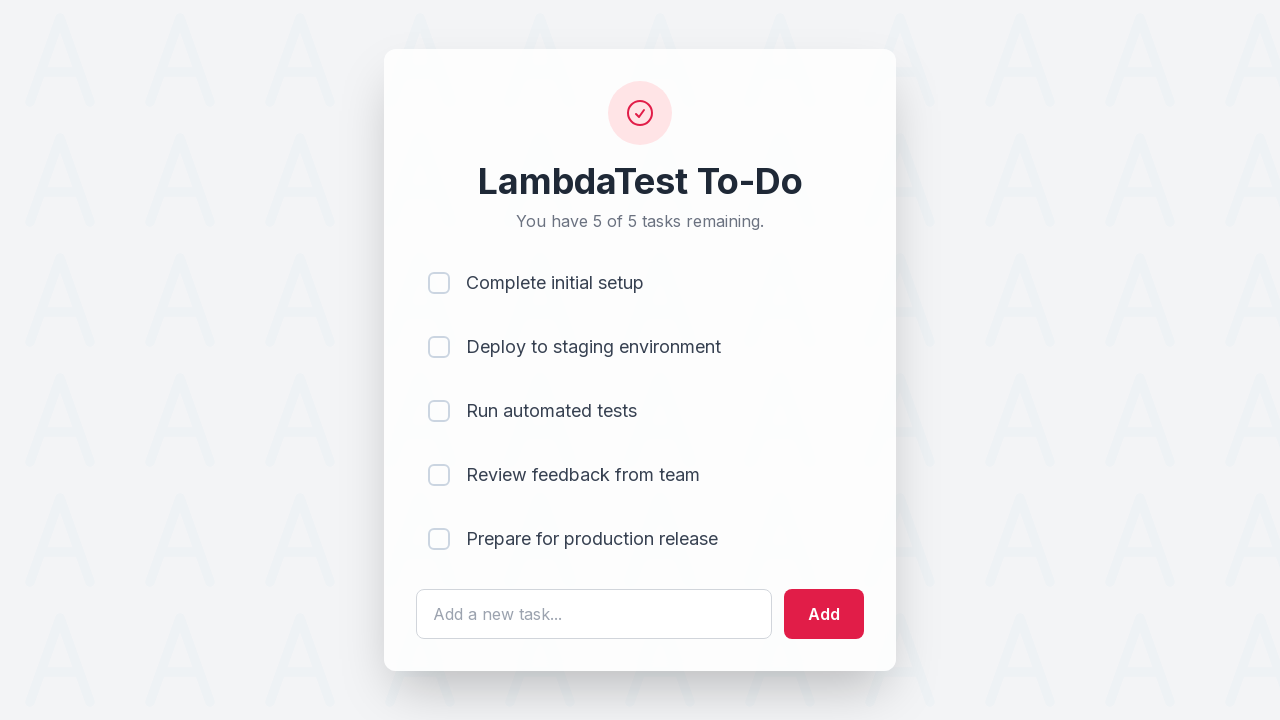

Filled todo input field with 'Learn JavaScript' on #sampletodotext
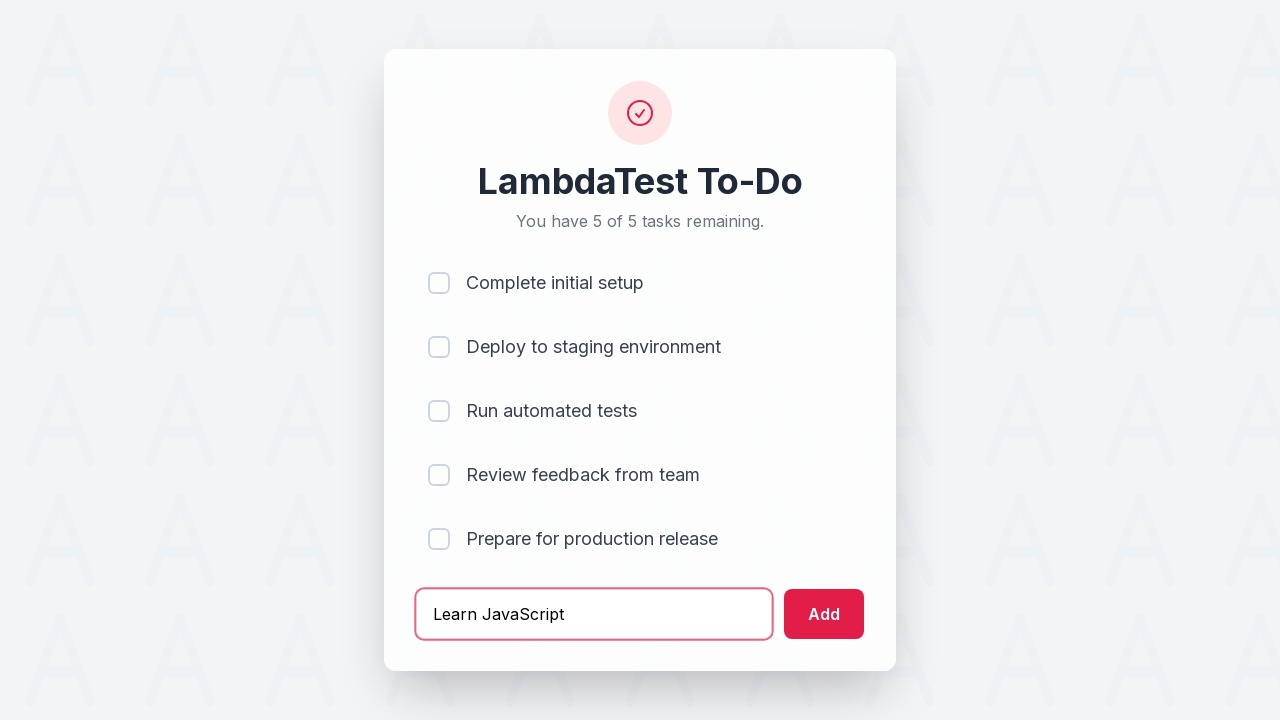

Pressed Enter to submit the todo item on #sampletodotext
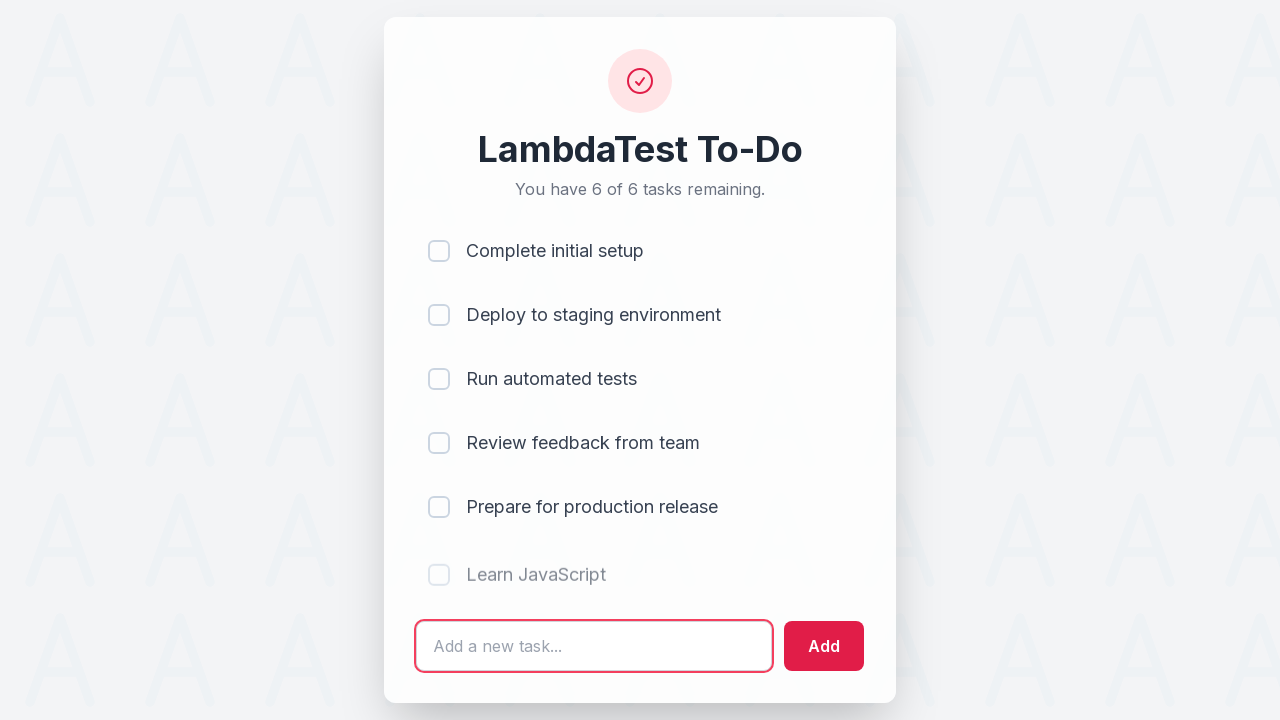

Verified the new todo item appears in the list
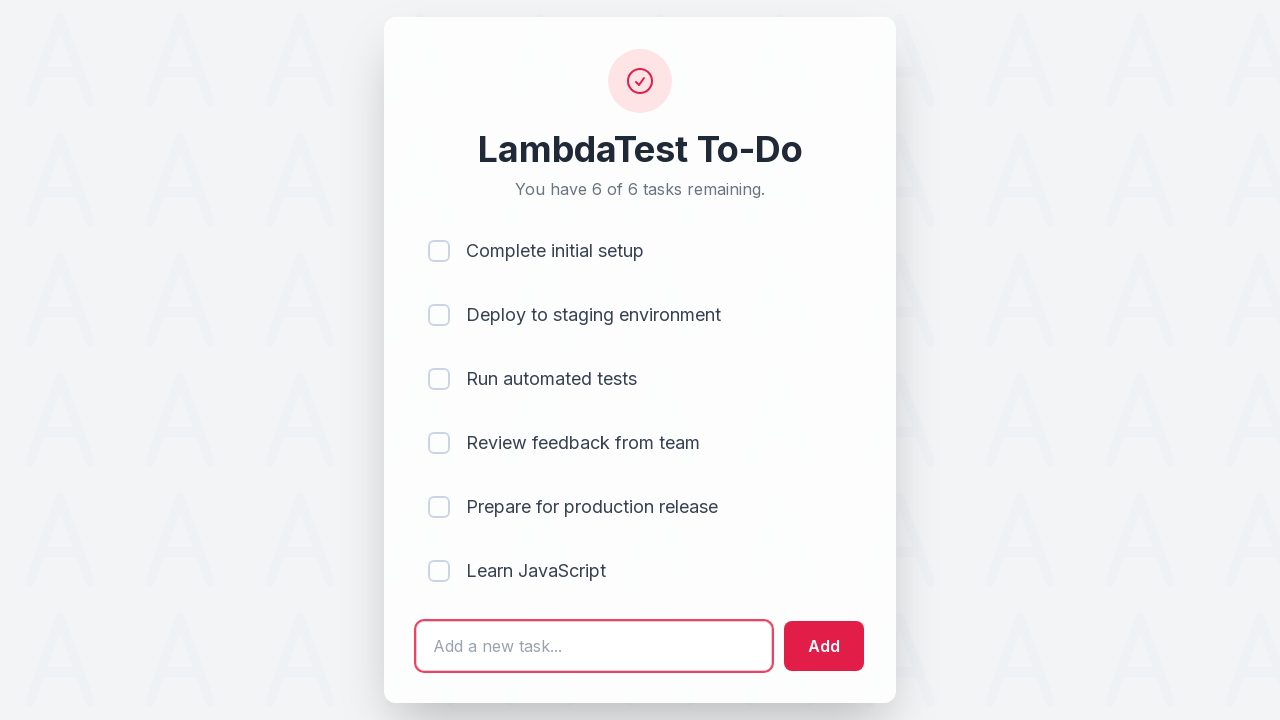

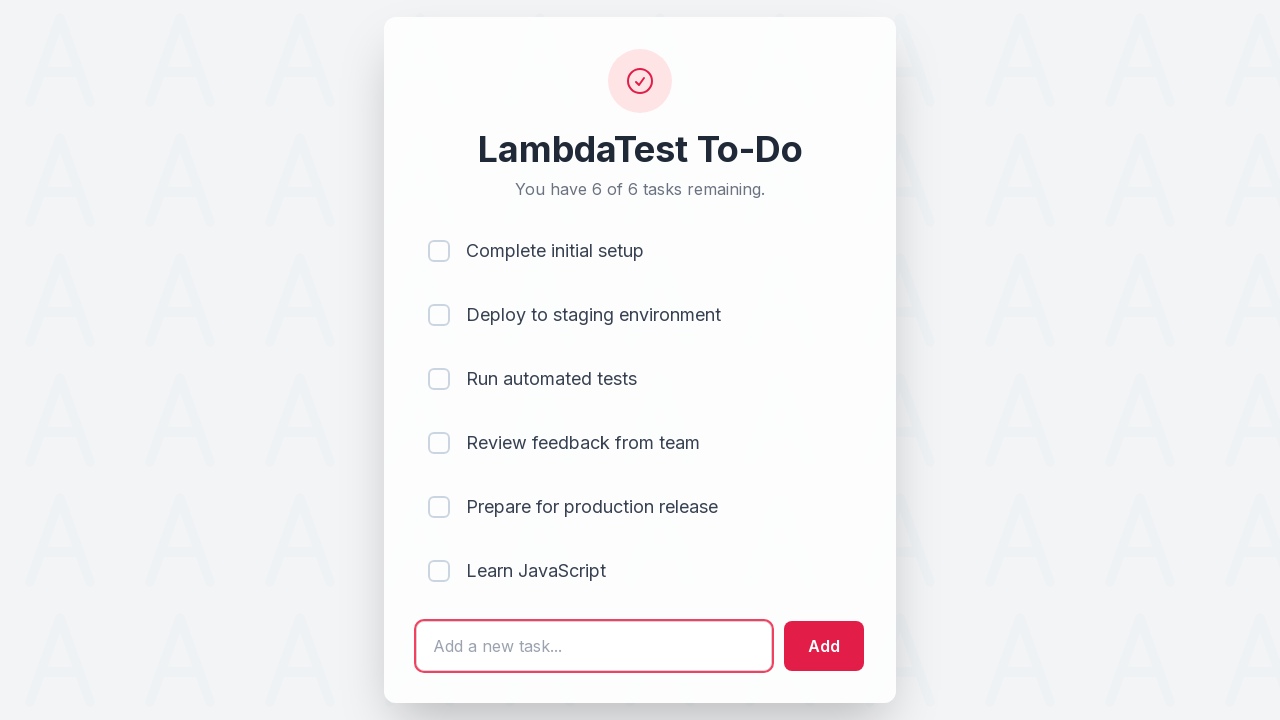